Tests JavaScript prompt alert functionality by triggering a prompt, entering text, and dismissing it

Starting URL: https://the-internet.herokuapp.com/javascript_alerts

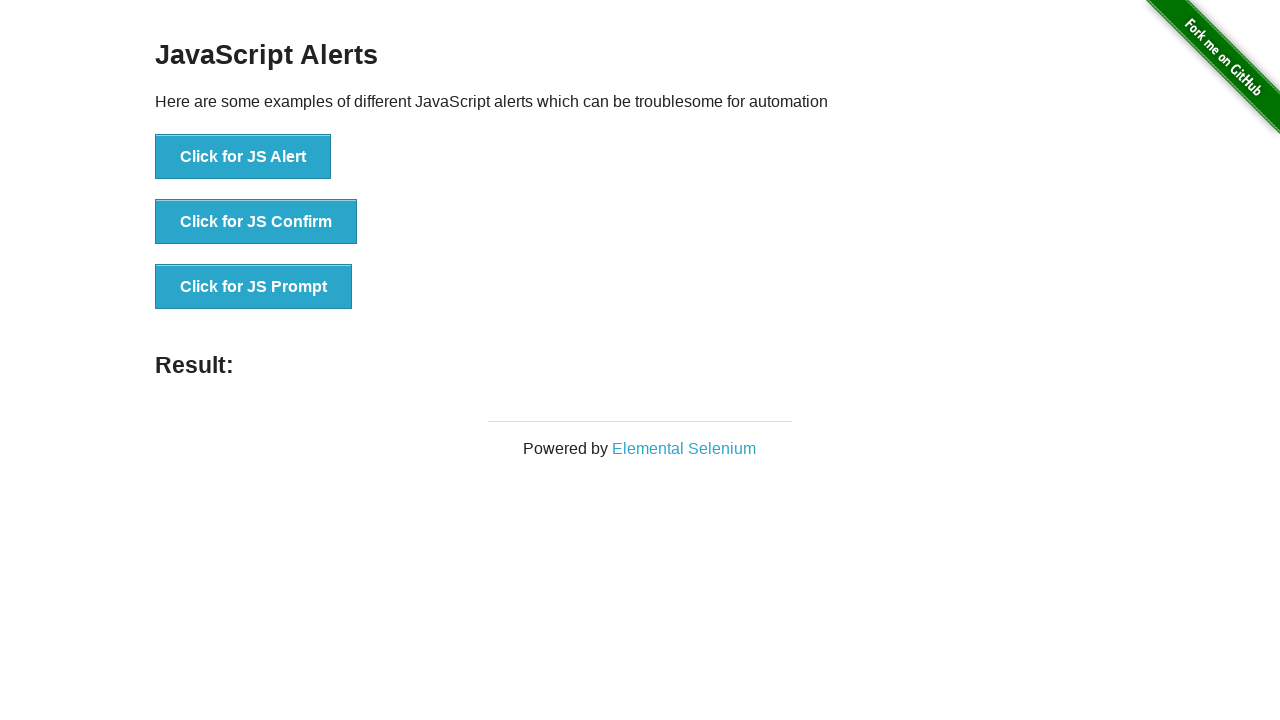

Clicked button to trigger JavaScript prompt alert at (254, 287) on xpath=//button[@onclick='jsPrompt()']
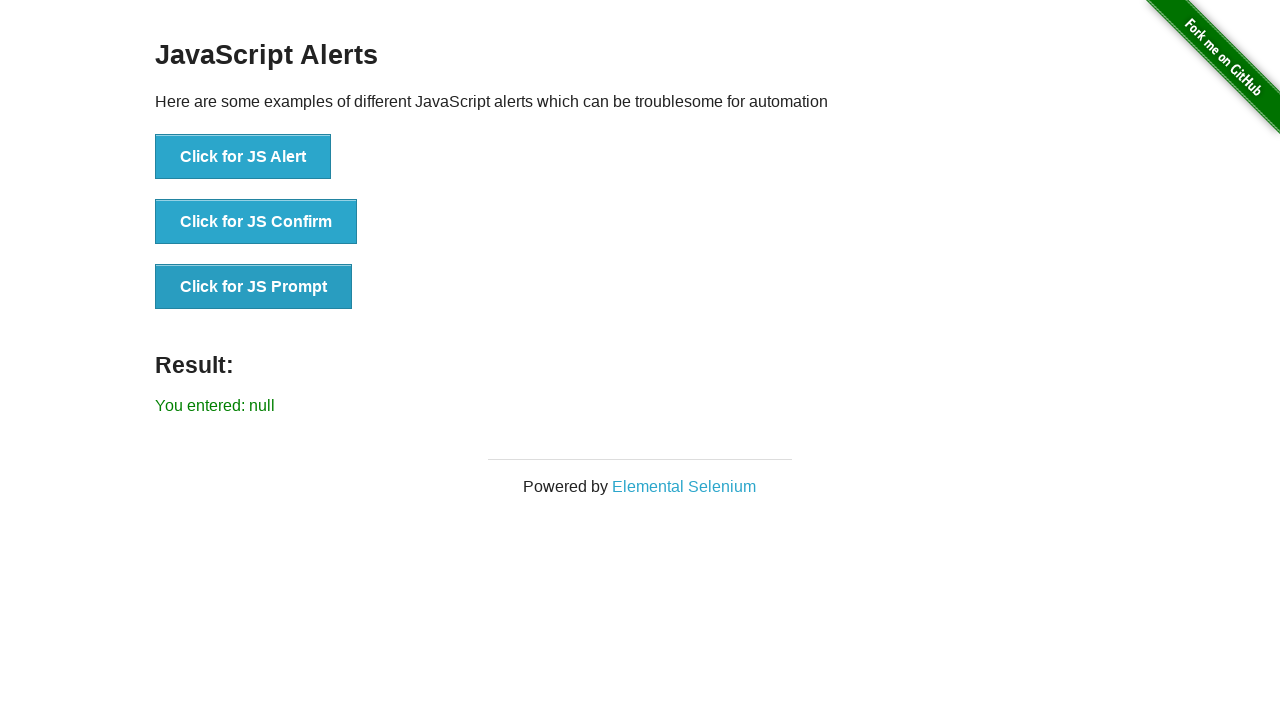

Set up dialog handler to dismiss prompts
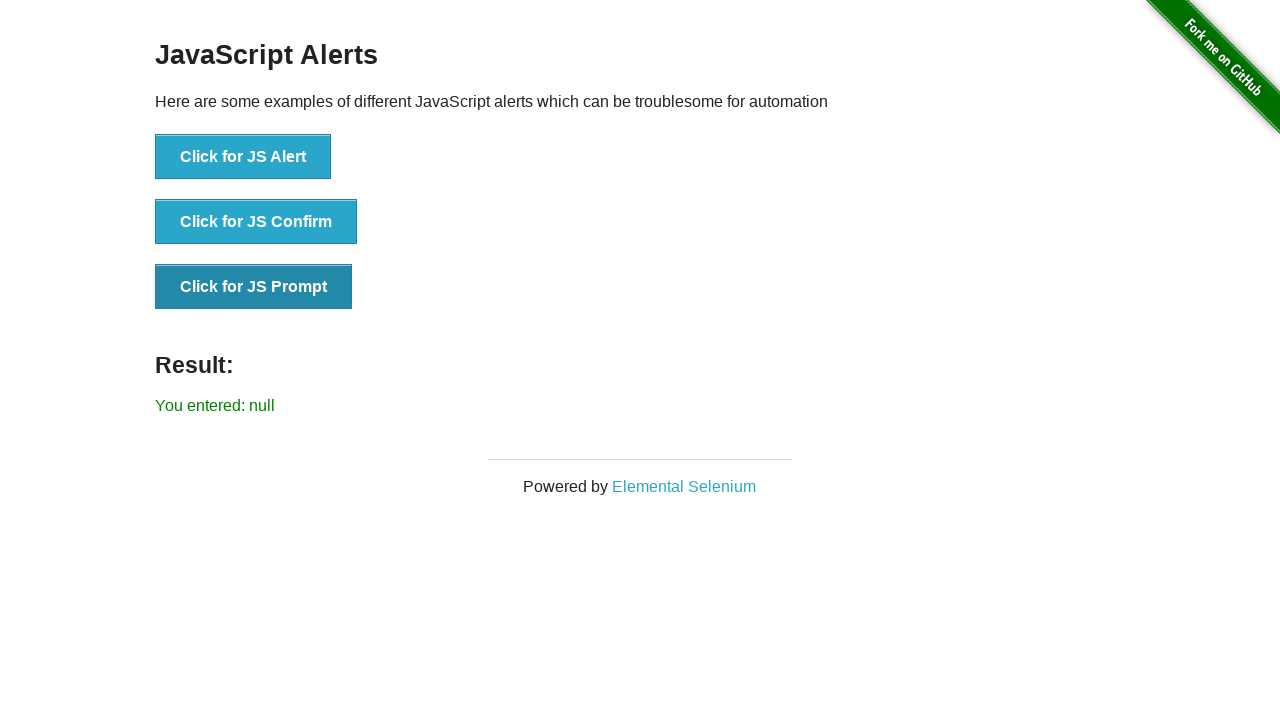

Clicked button to trigger prompt alert again at (254, 287) on xpath=//button[@onclick='jsPrompt()']
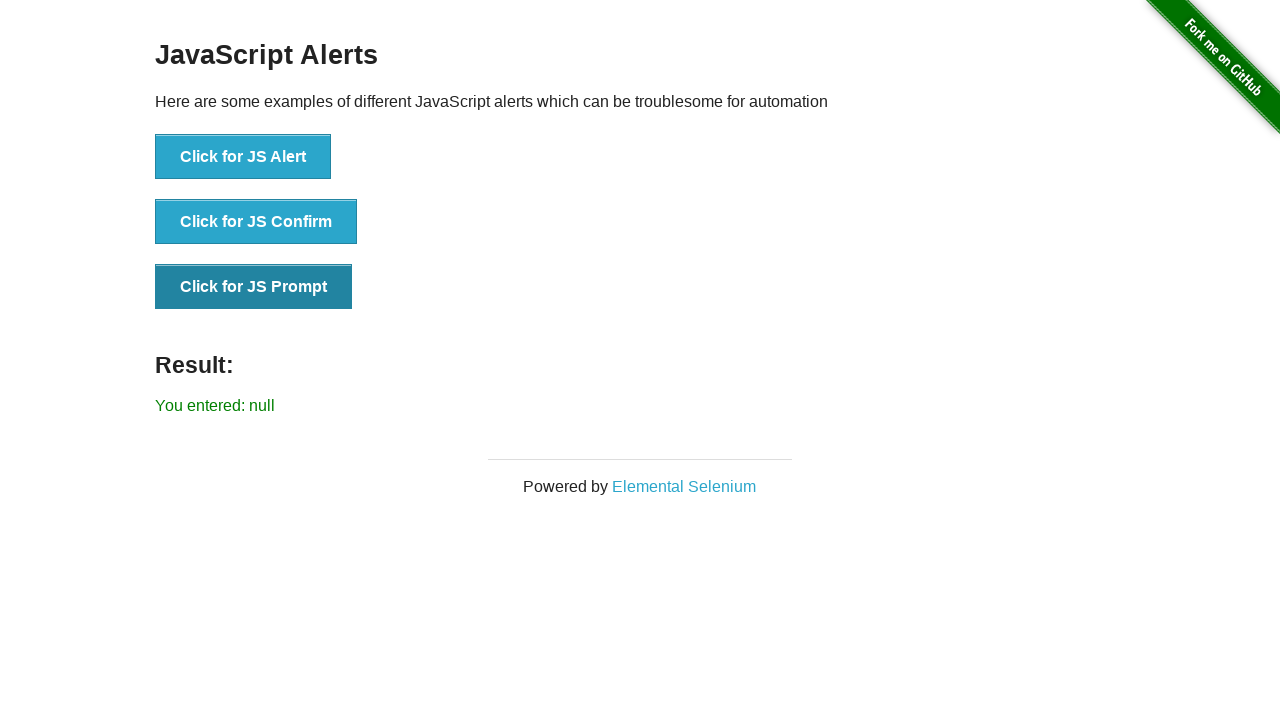

Set up dialog handler to accept prompt with text input
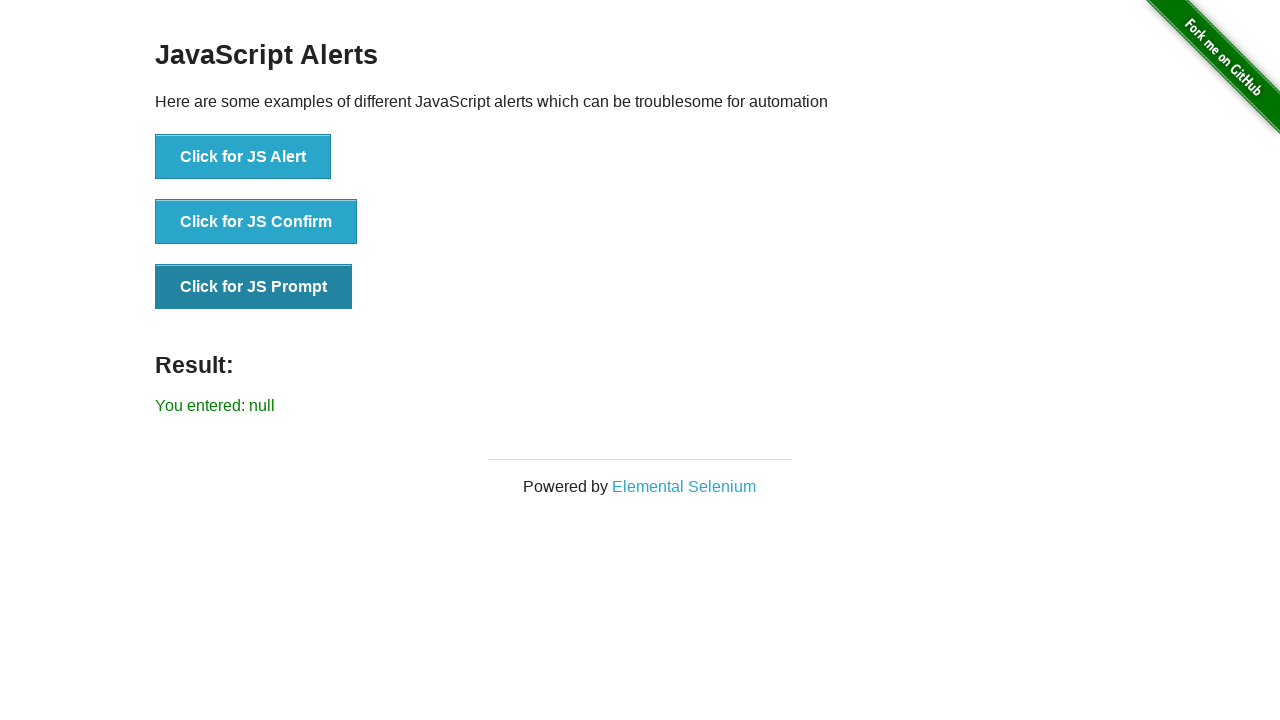

Clicked button to trigger prompt alert and entered text 'Hello VISHAL..' at (254, 287) on xpath=//button[@onclick='jsPrompt()']
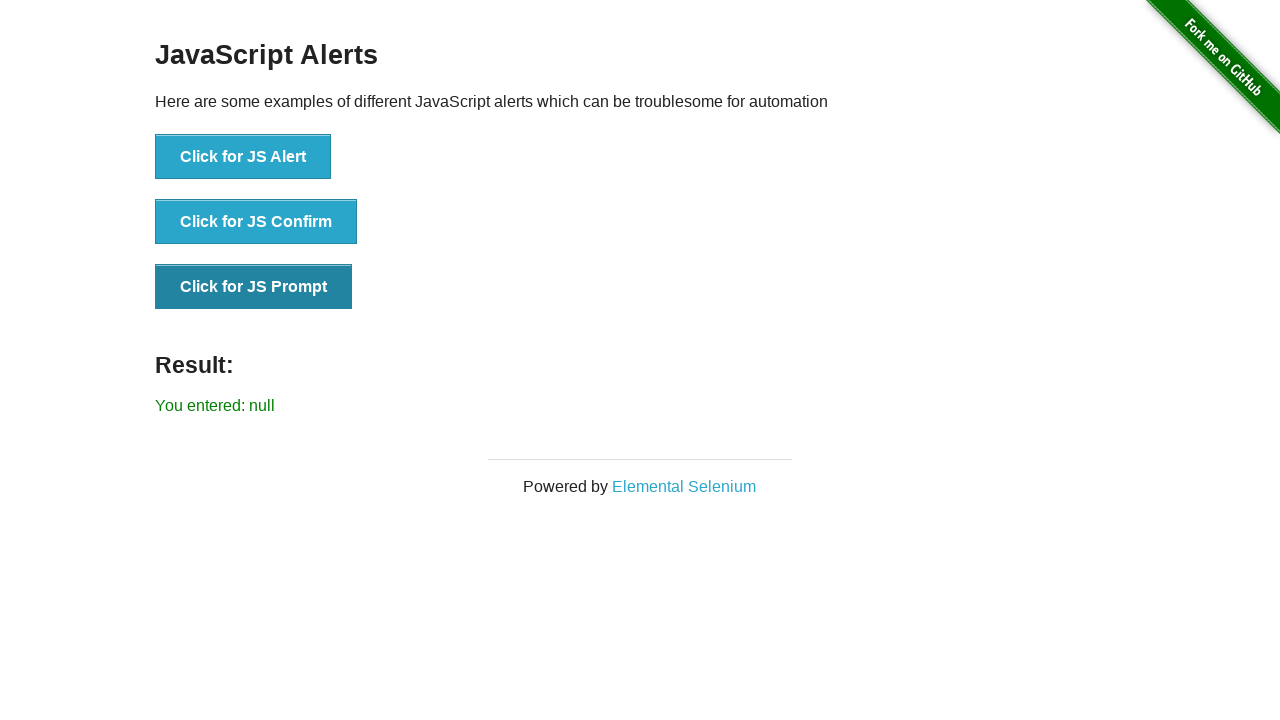

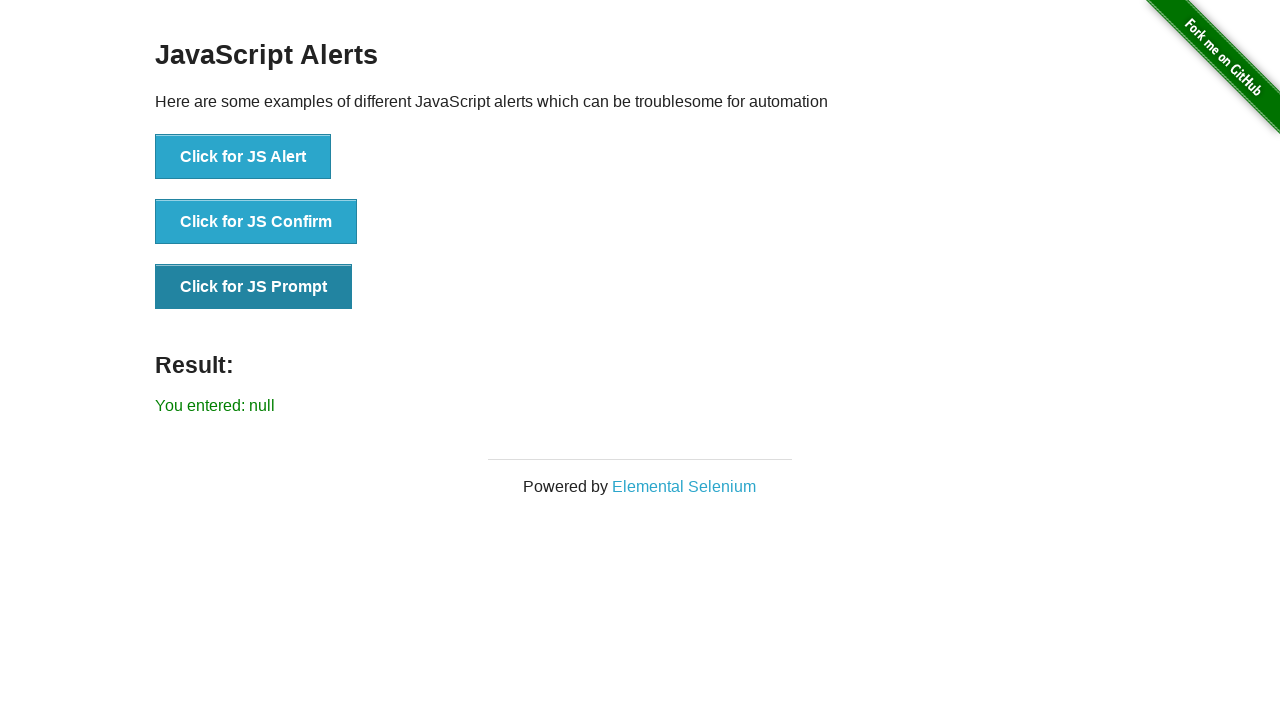